Opens a grocery shopping practice website, maximizes the browser window, and clears cookies as a basic setup demonstration.

Starting URL: https://rahulshettyacademy.com/seleniumPractise/#/

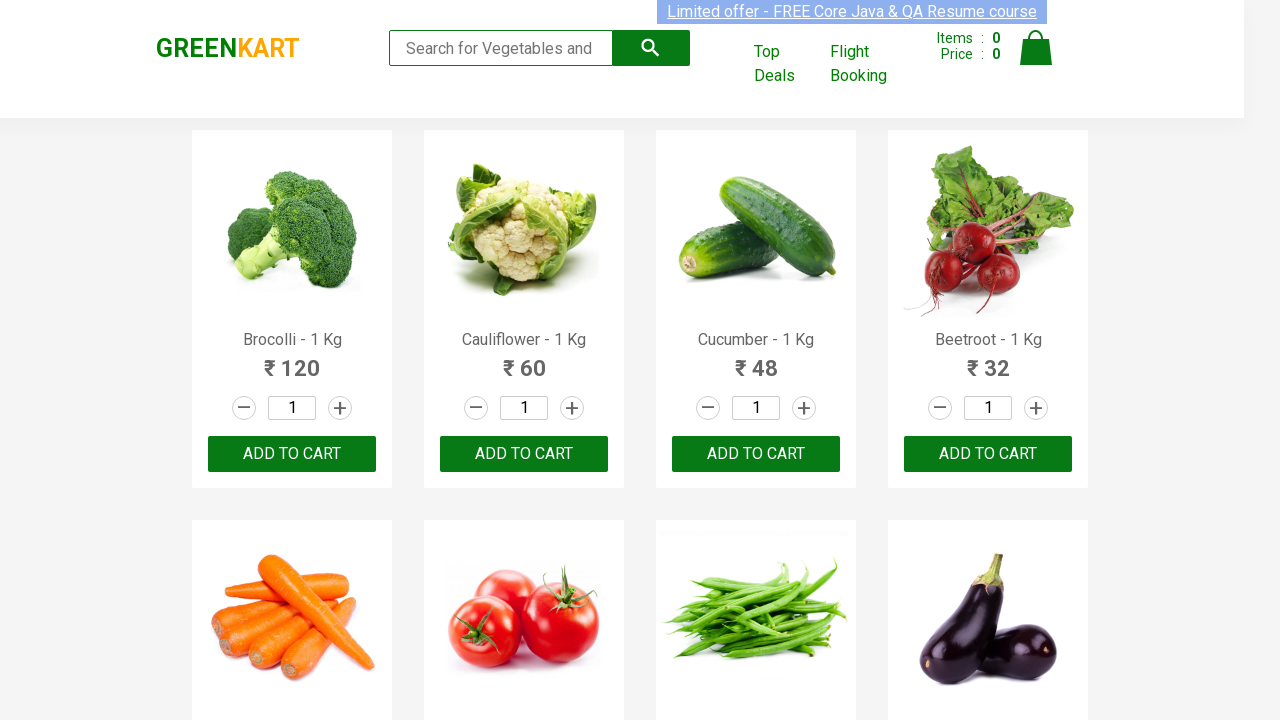

Cleared all cookies from the browser context
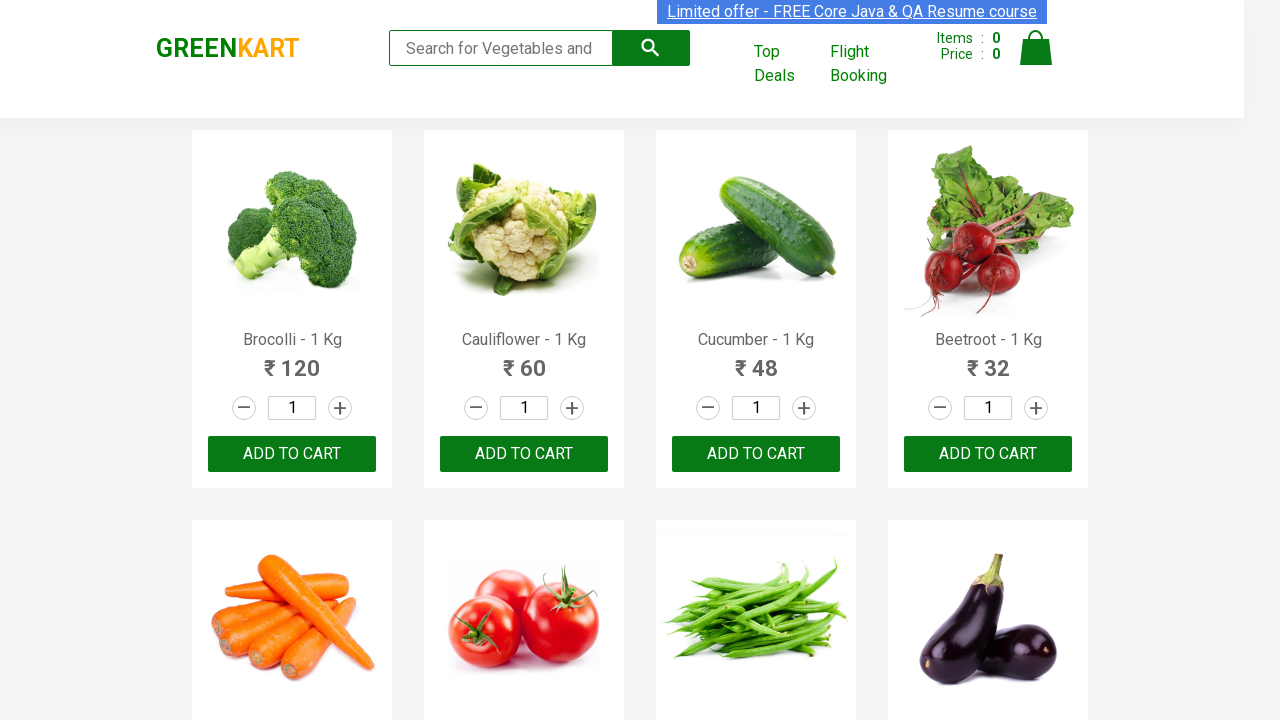

Waited for page to fully load (networkidle state)
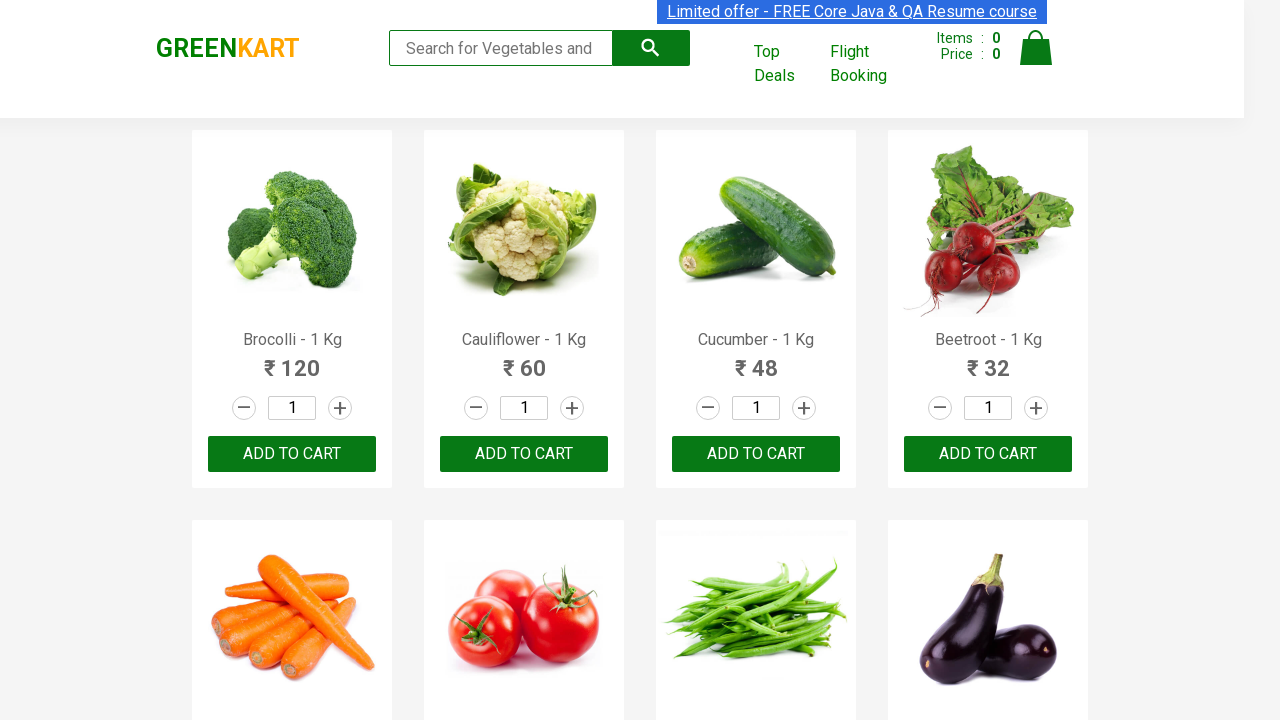

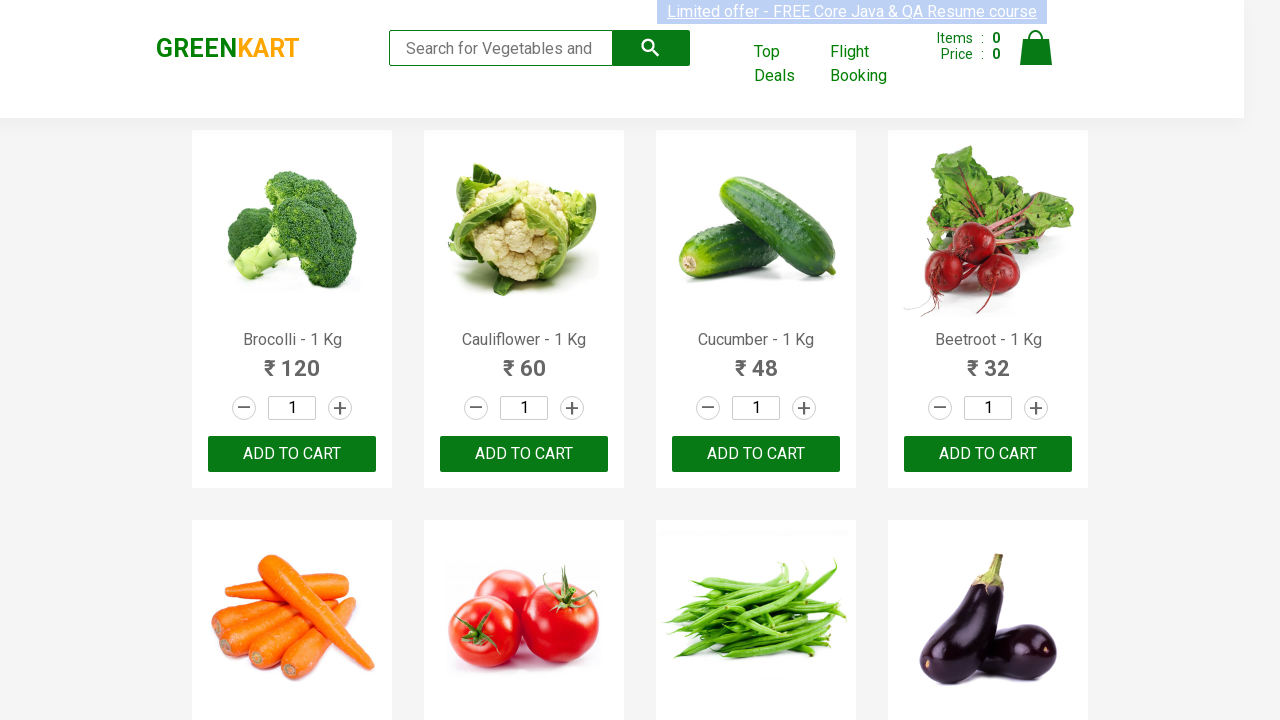